Navigates to the Shafa marketplace homepage

Starting URL: https://shafa.ua/

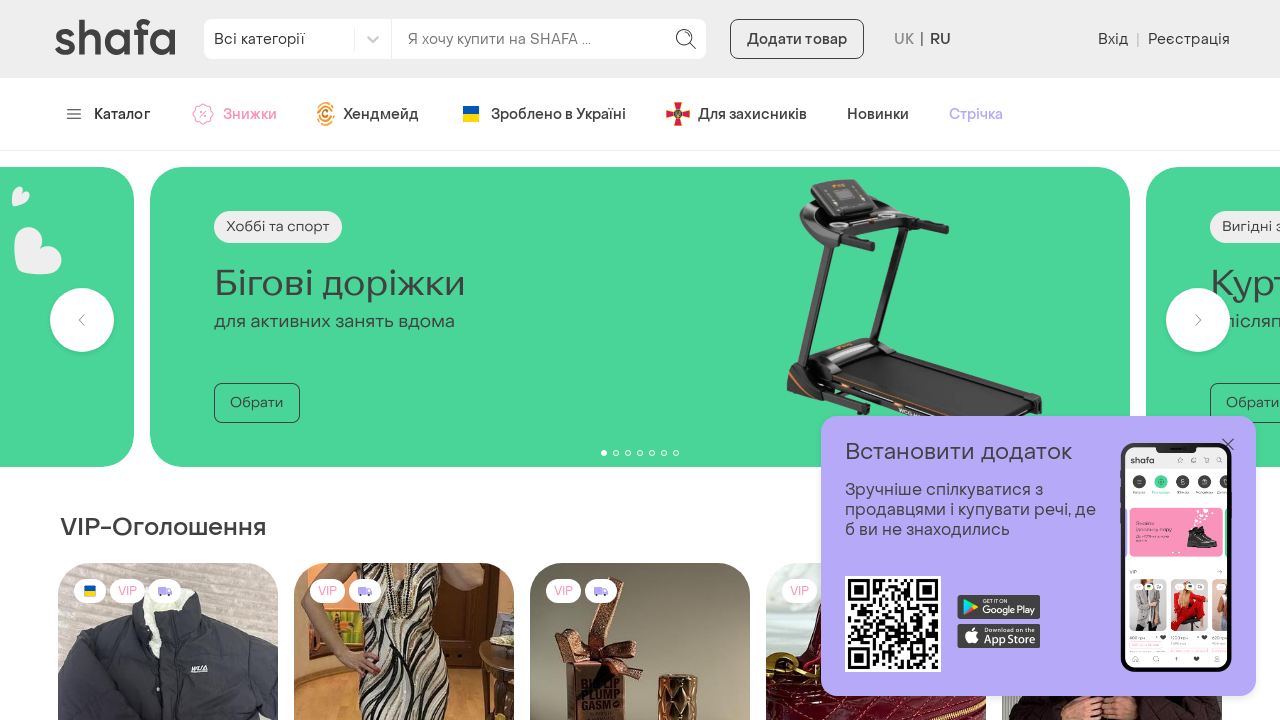

Navigated to Shafa marketplace homepage
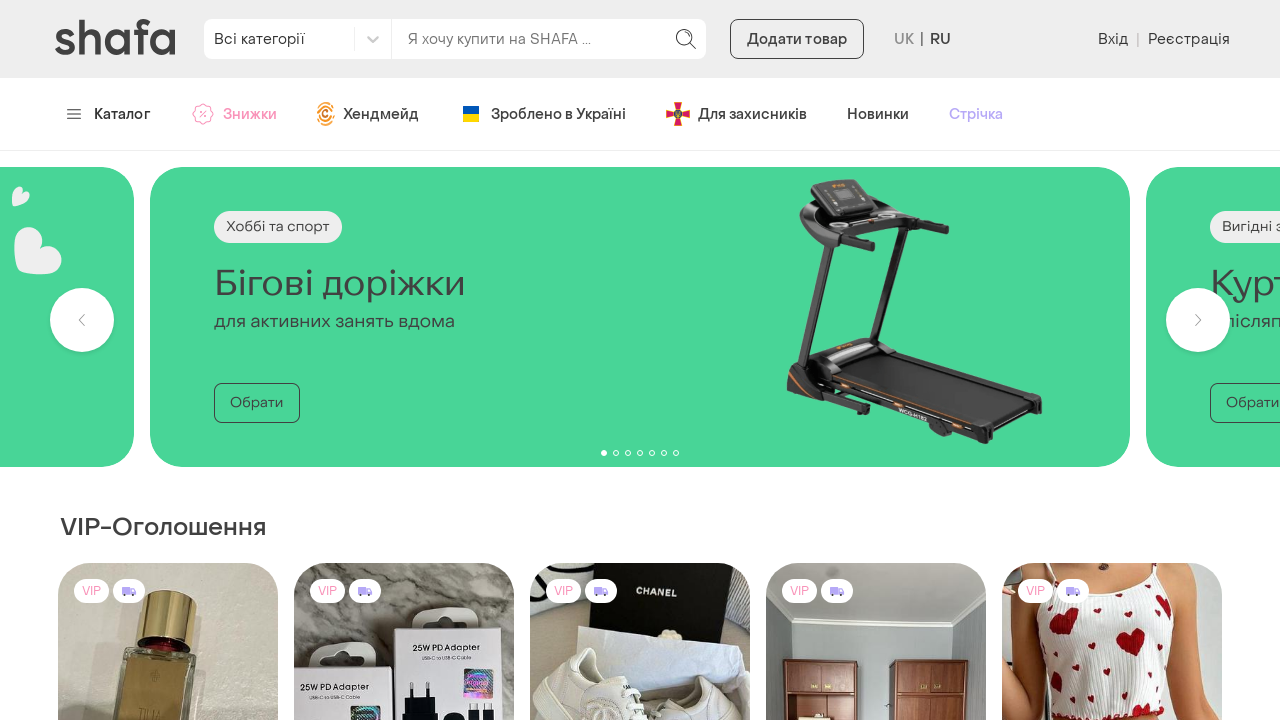

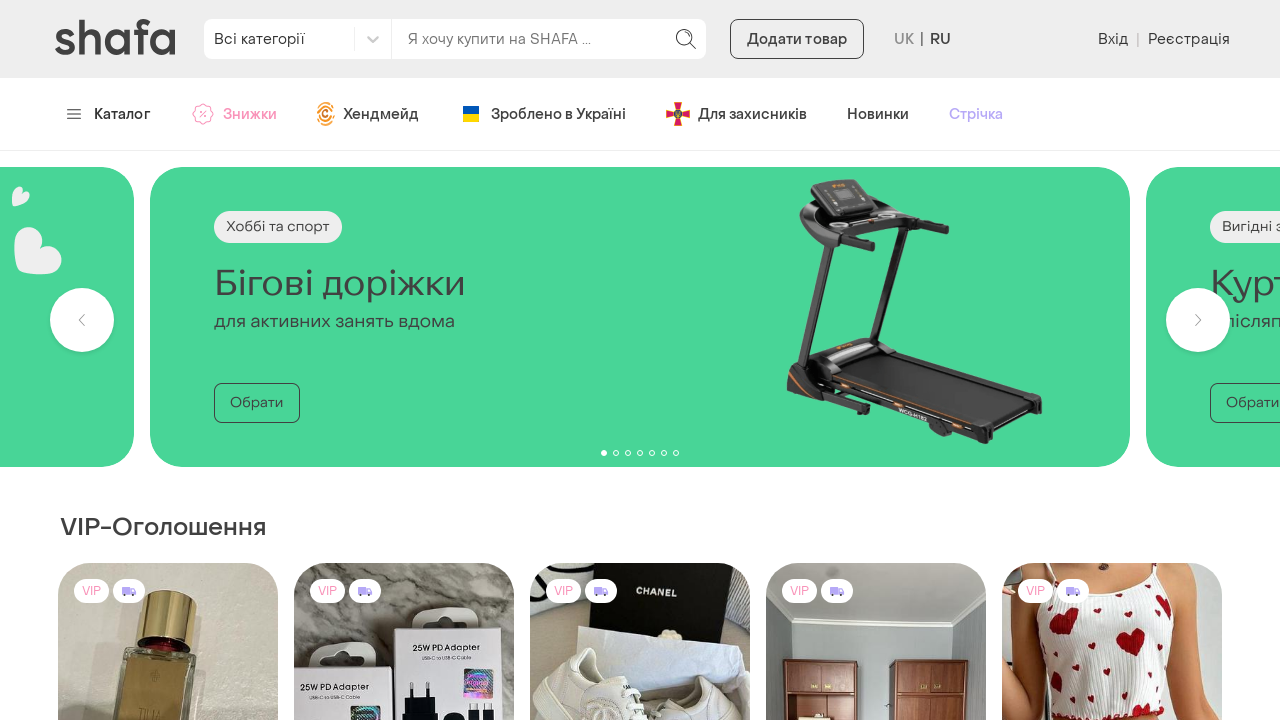